Tests clicking the "Forgot Password" link on the OrangeHRM demo login page to navigate to the password reset functionality.

Starting URL: https://opensource-demo.orangehrmlive.com/web/index.php/auth/login

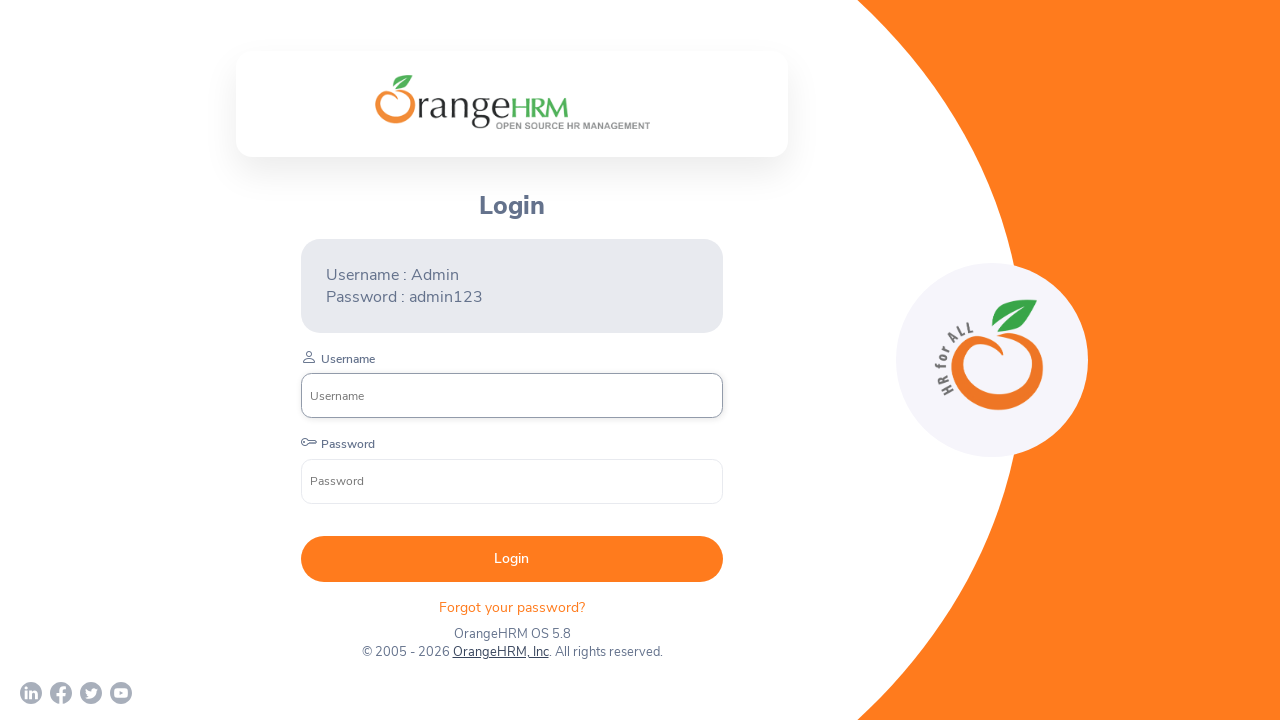

Waited for 'Forgot your password?' link to load on OrangeHRM login page
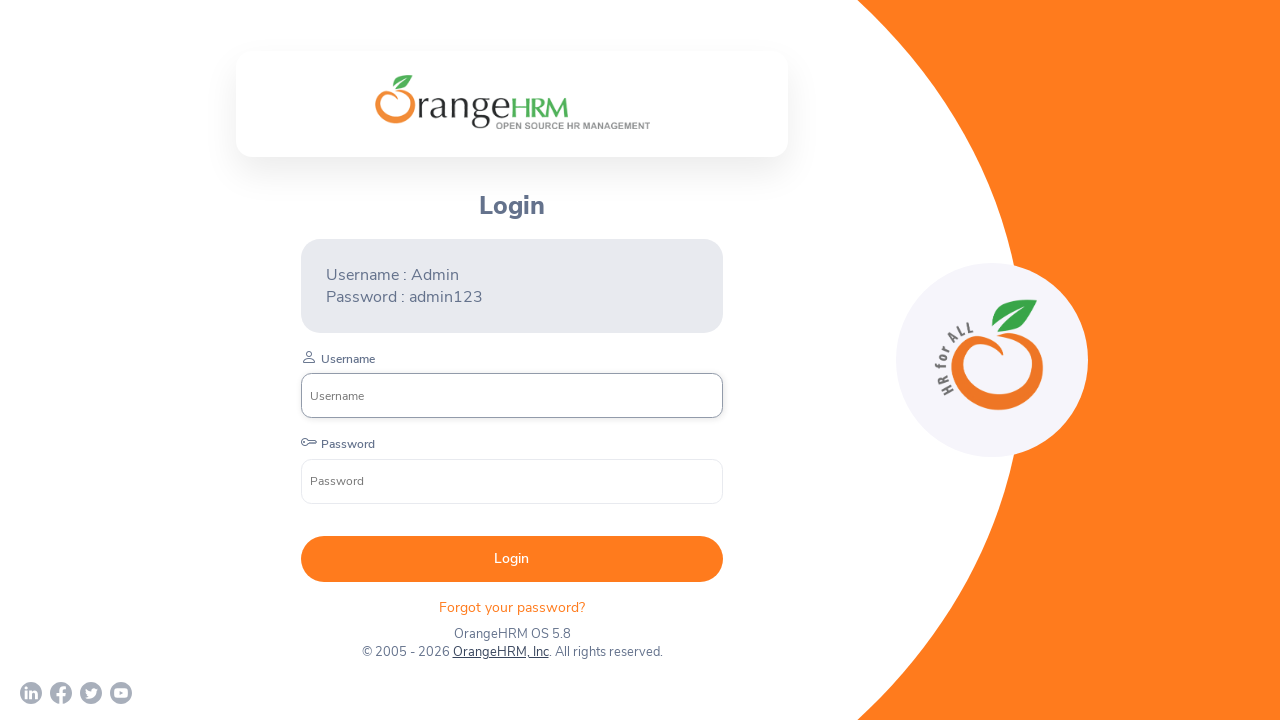

Clicked on 'Forgot your password?' link to navigate to password reset functionality at (512, 607) on p.oxd-text.oxd-text--p.orangehrm-login-forgot-header
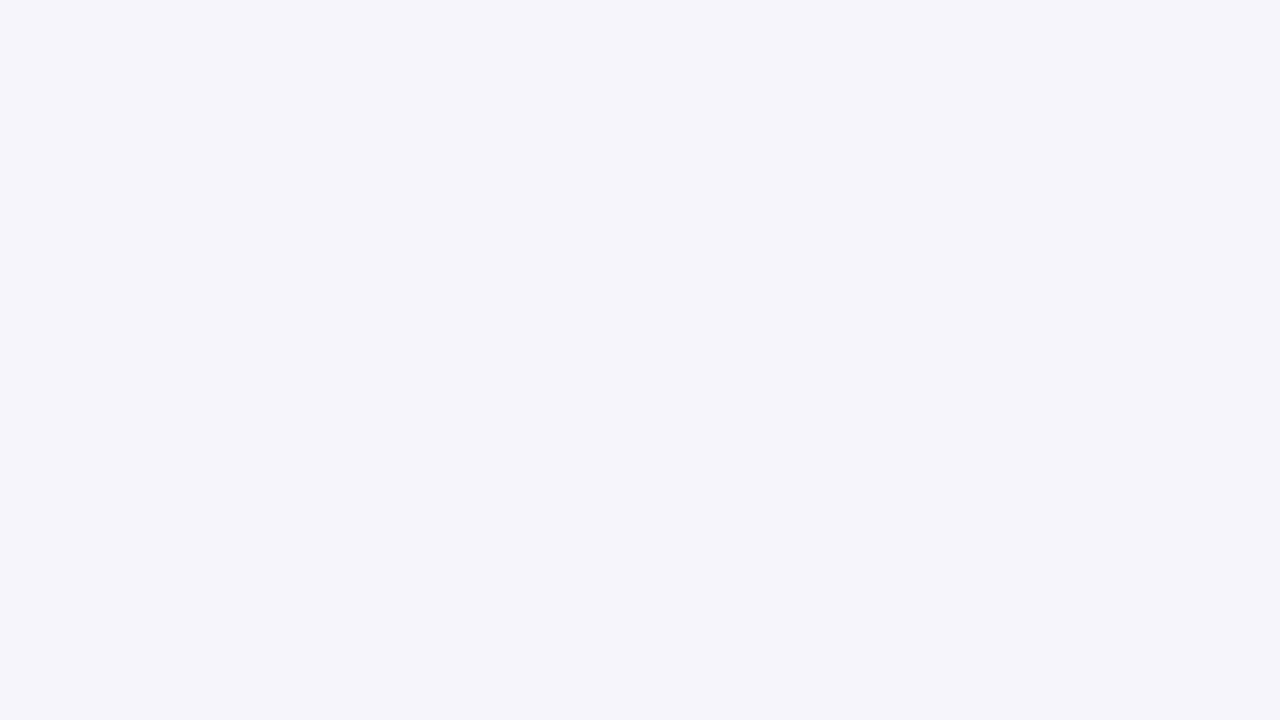

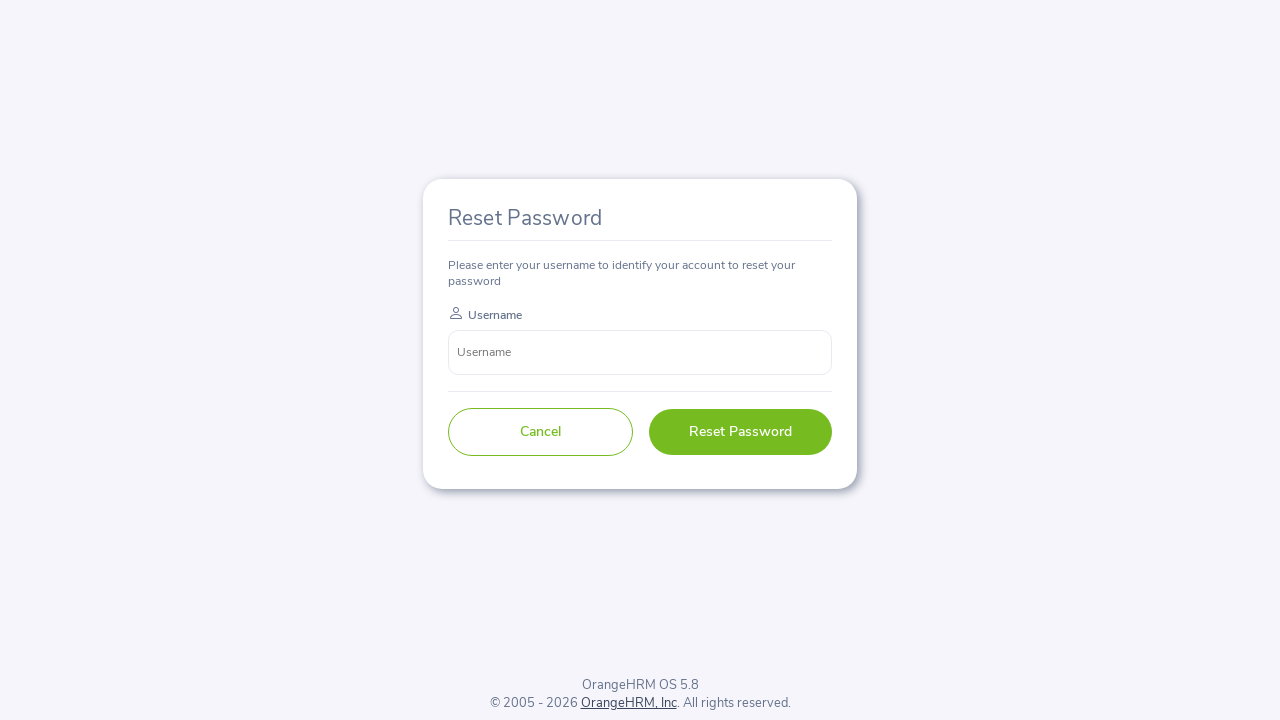